Tests dropdown selection functionality on a registration form by clicking "Join Now" and selecting values from date of birth dropdown menus using different selection methods (by index, by value, and by visible text).

Starting URL: https://www.shadi.com/

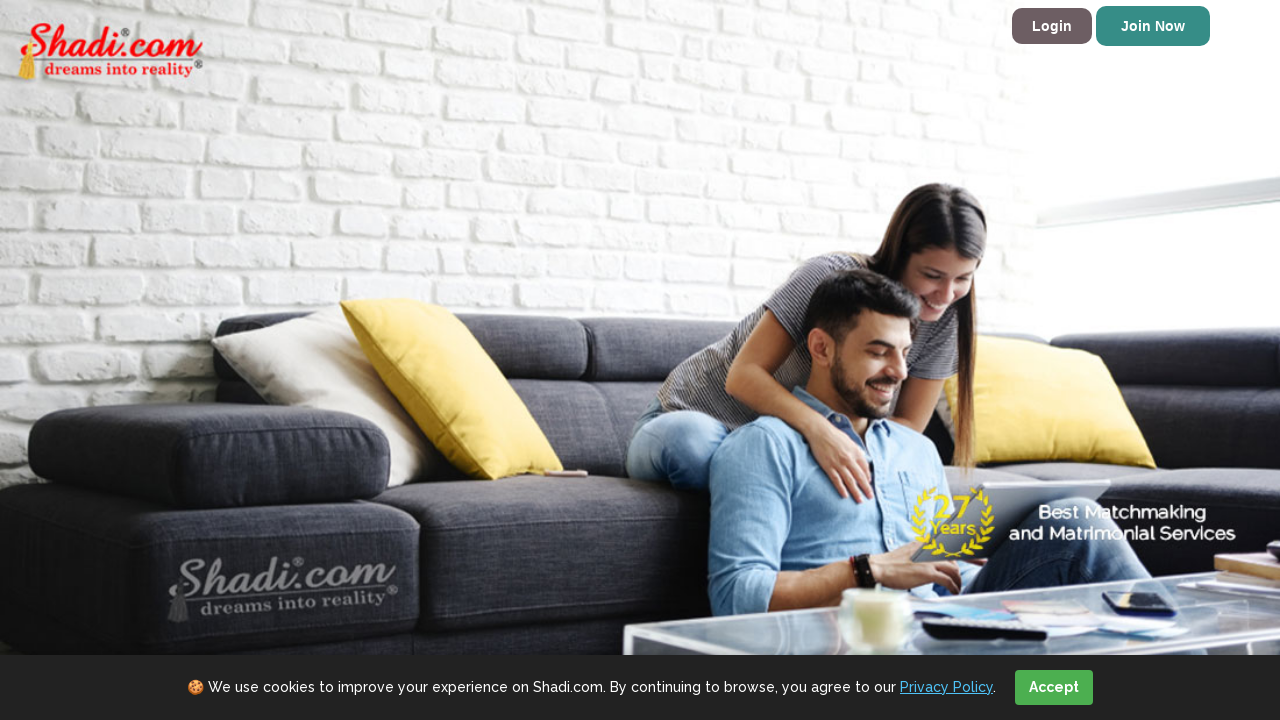

Clicked 'Join Now' link to open registration form at (1153, 26) on a:text('Join Now')
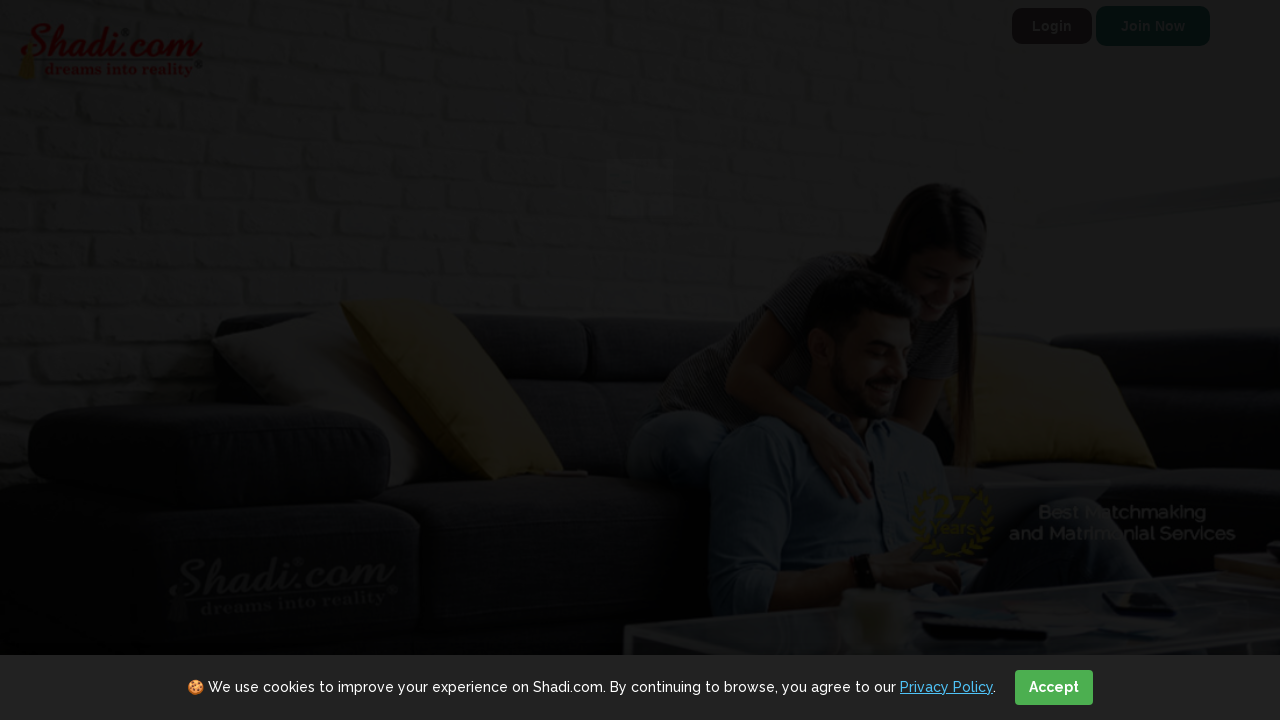

Registration form loaded with date of birth dropdowns
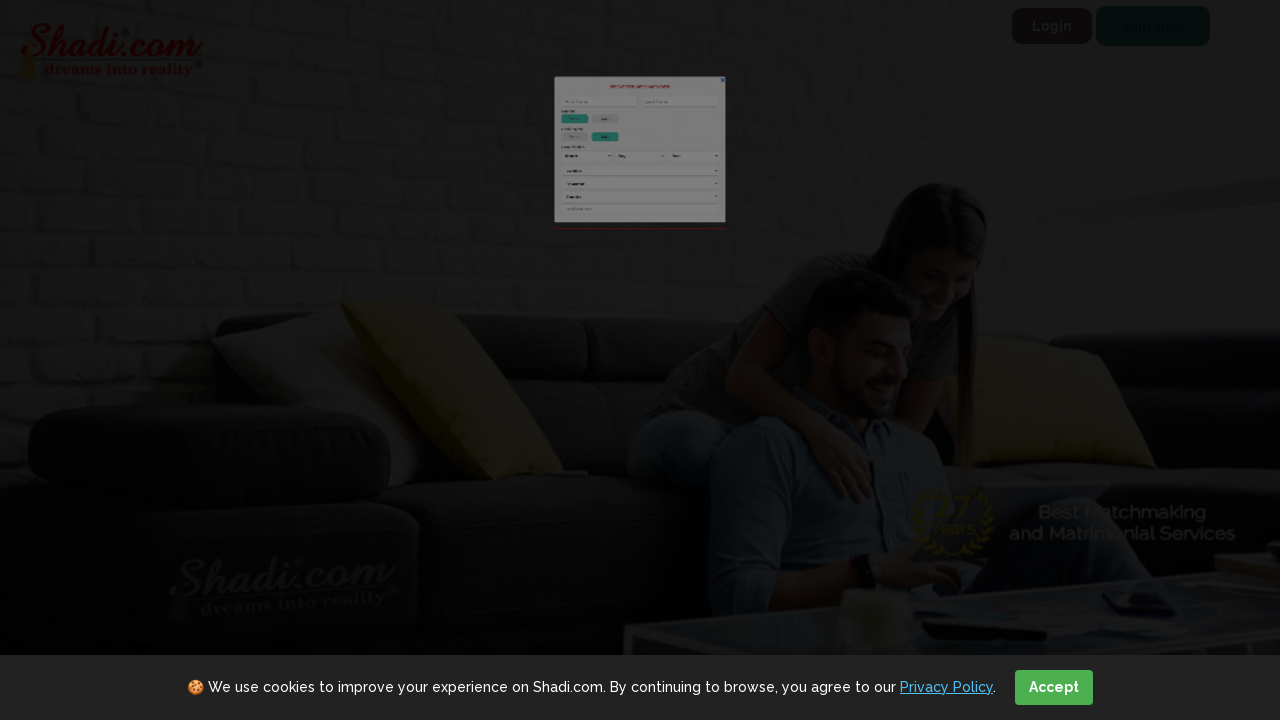

Selected May from month dropdown using index 4 on select#dob_m
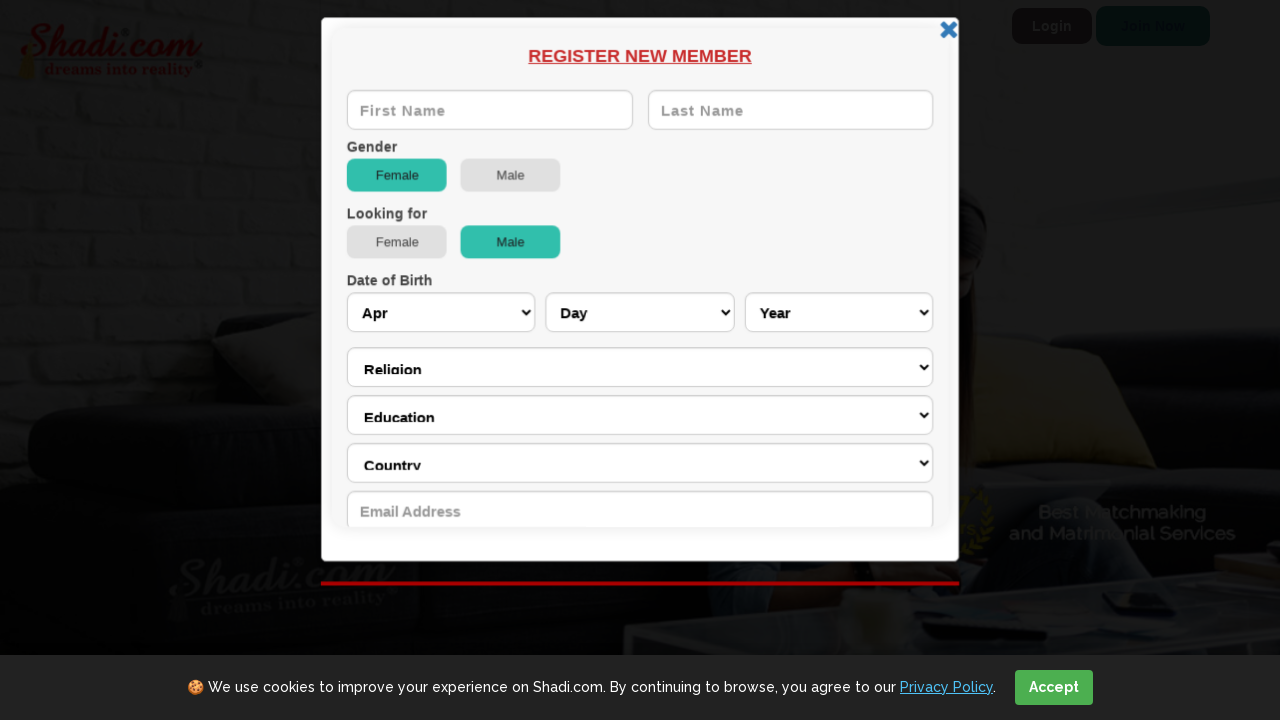

Selected day 03 from day dropdown using value on select#dob_d
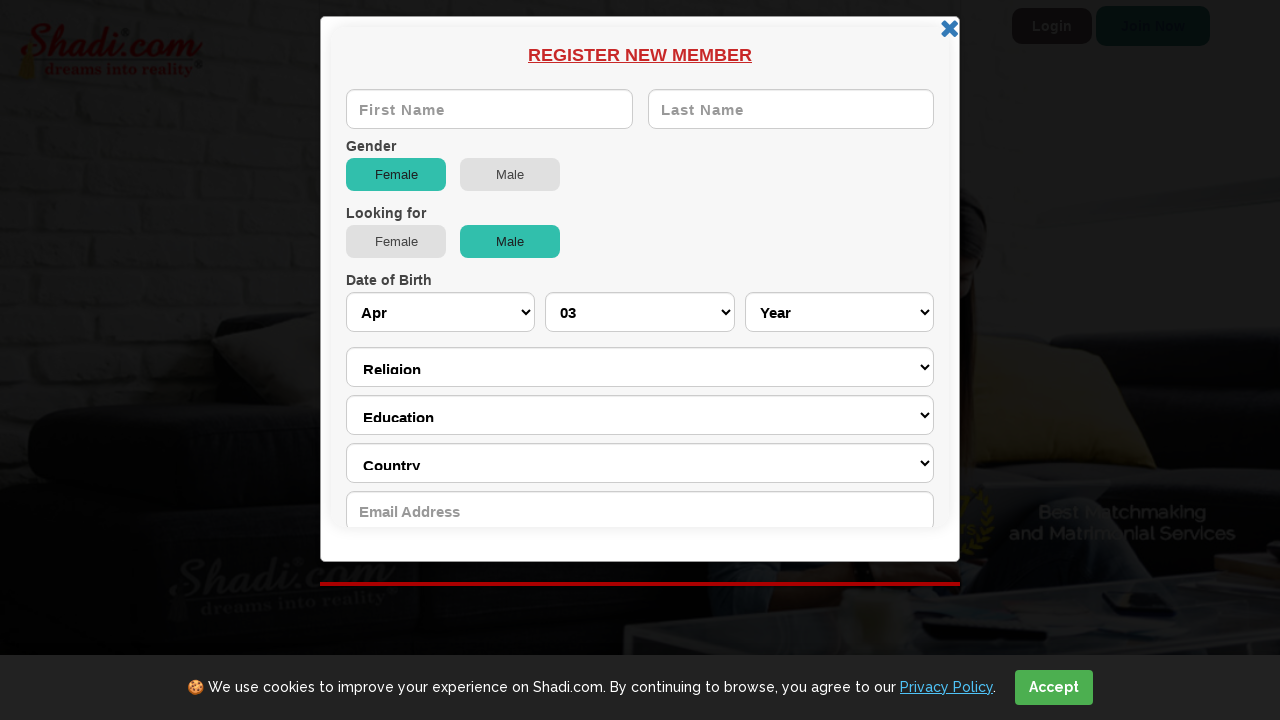

Selected year 2005 from year dropdown using visible text on select#dob_y
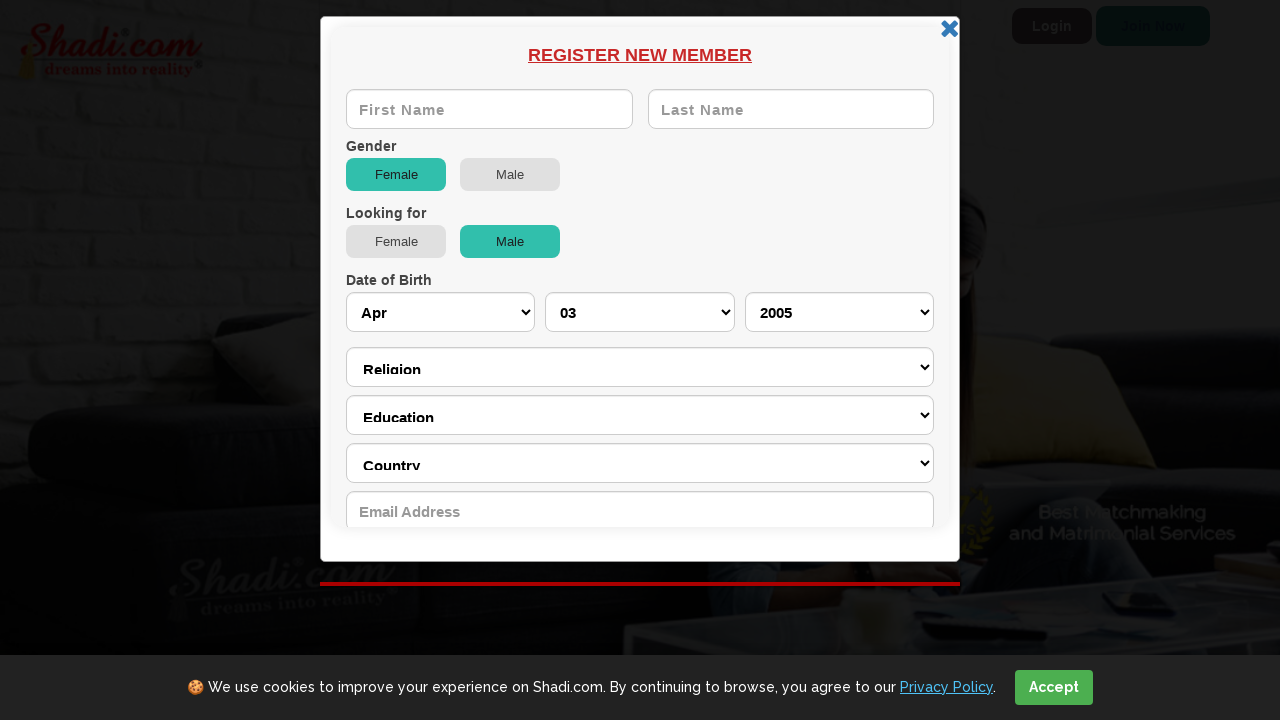

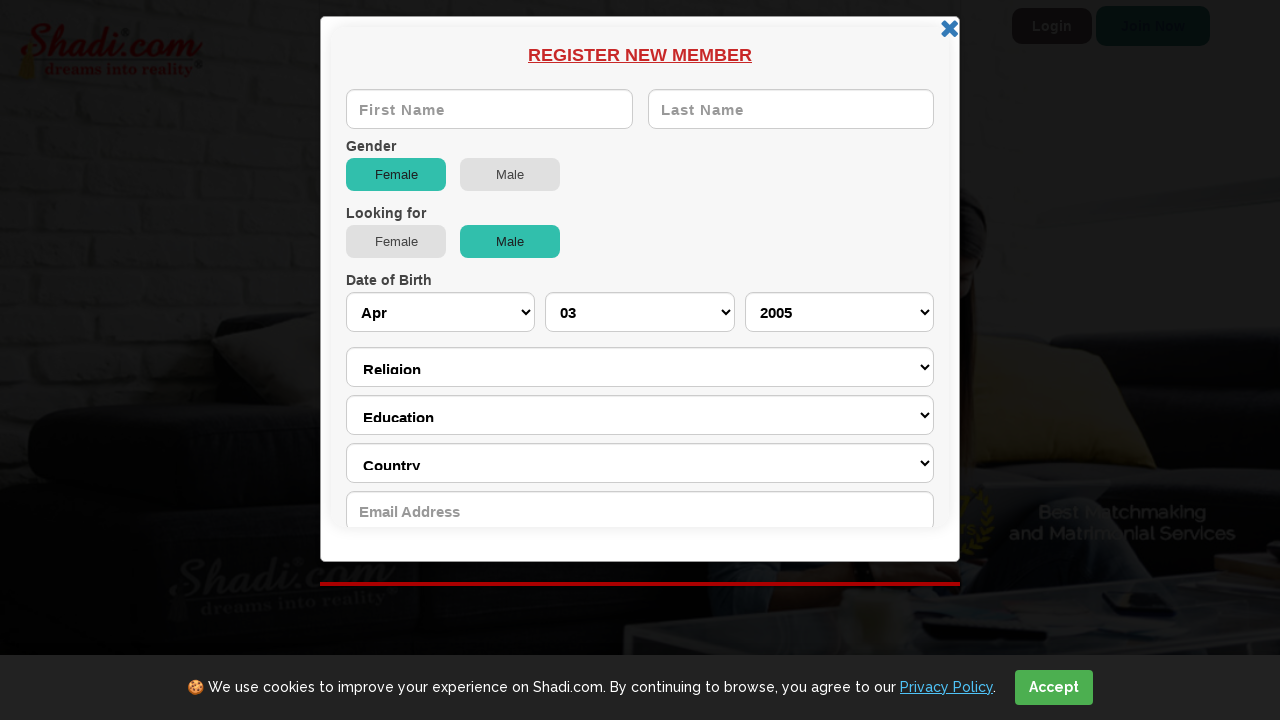